Tests form input functionality on LeafGround practice website by navigating through menus to the input page and interacting with various text fields, textareas, and form elements including filling text, clearing fields, and checking enabled status.

Starting URL: https://www.leafground.com/

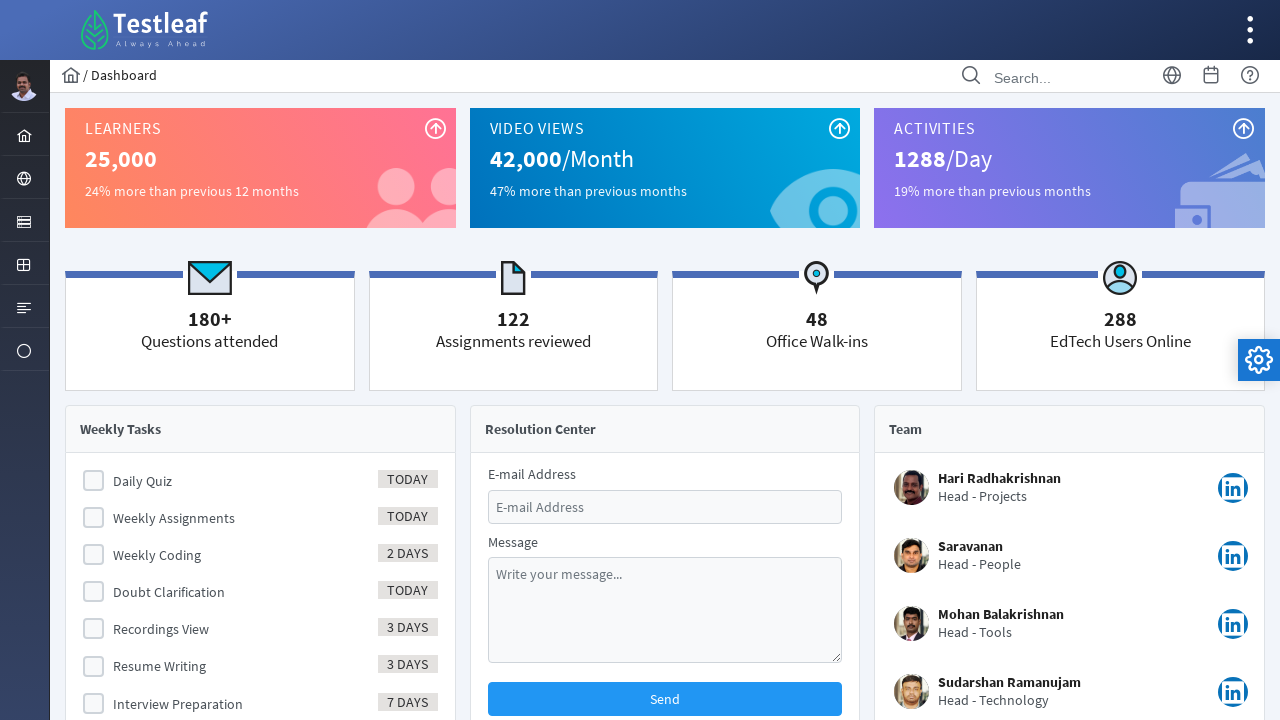

Clicked on the 3rd submenu item at (24, 220) on li.ui-menuitem-submenu:nth-child(3)
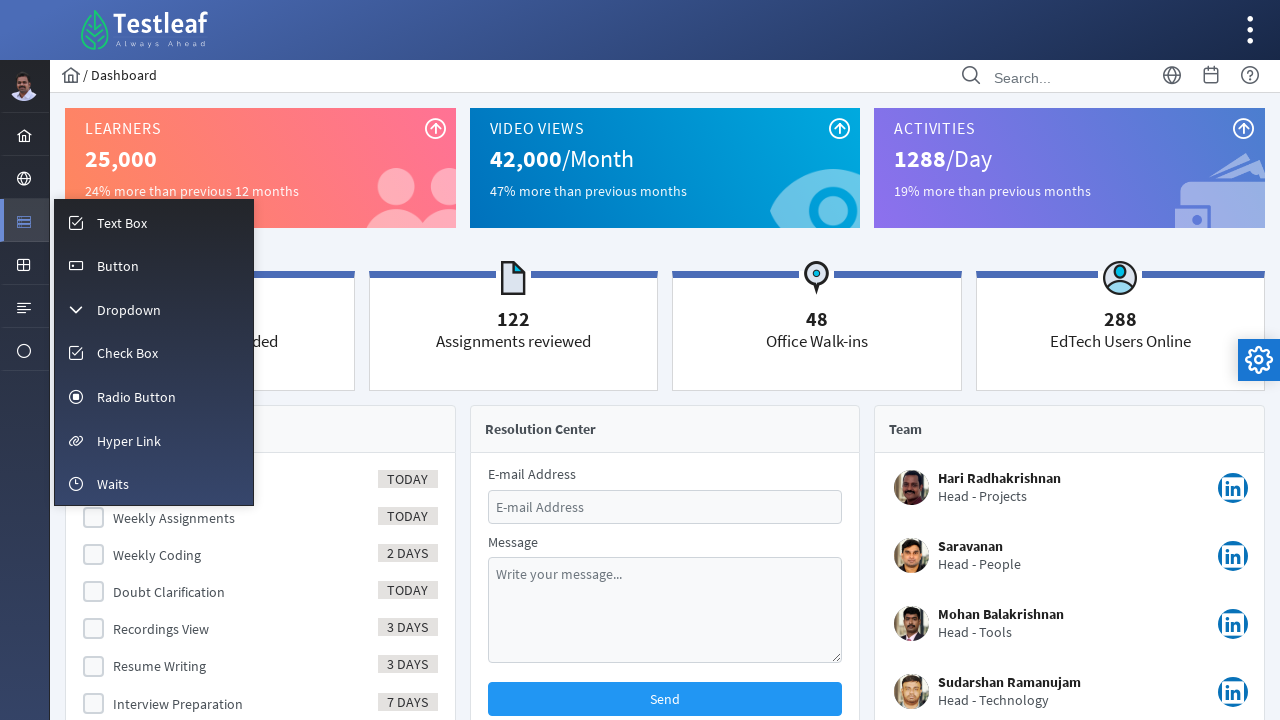

Clicked on the input menu item at (154, 222) on li#menuform\:m_input
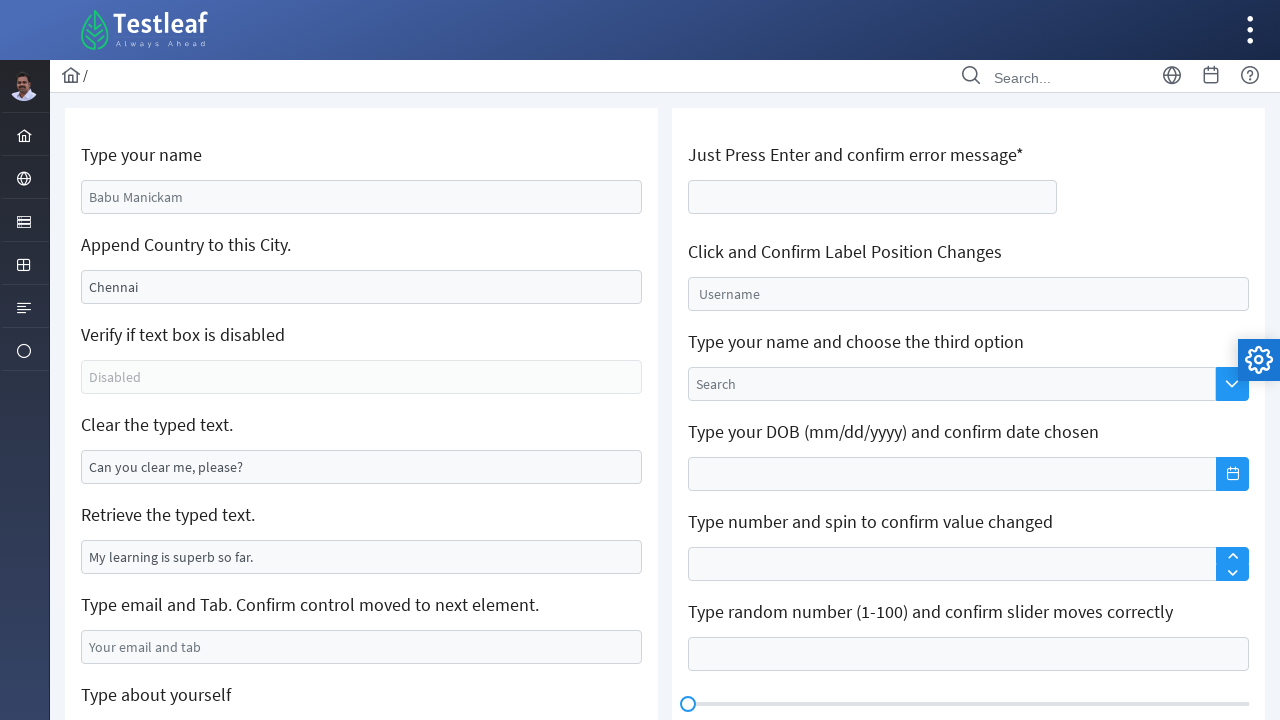

Filled name field with 'velkumar' on input#j_idt88\:name
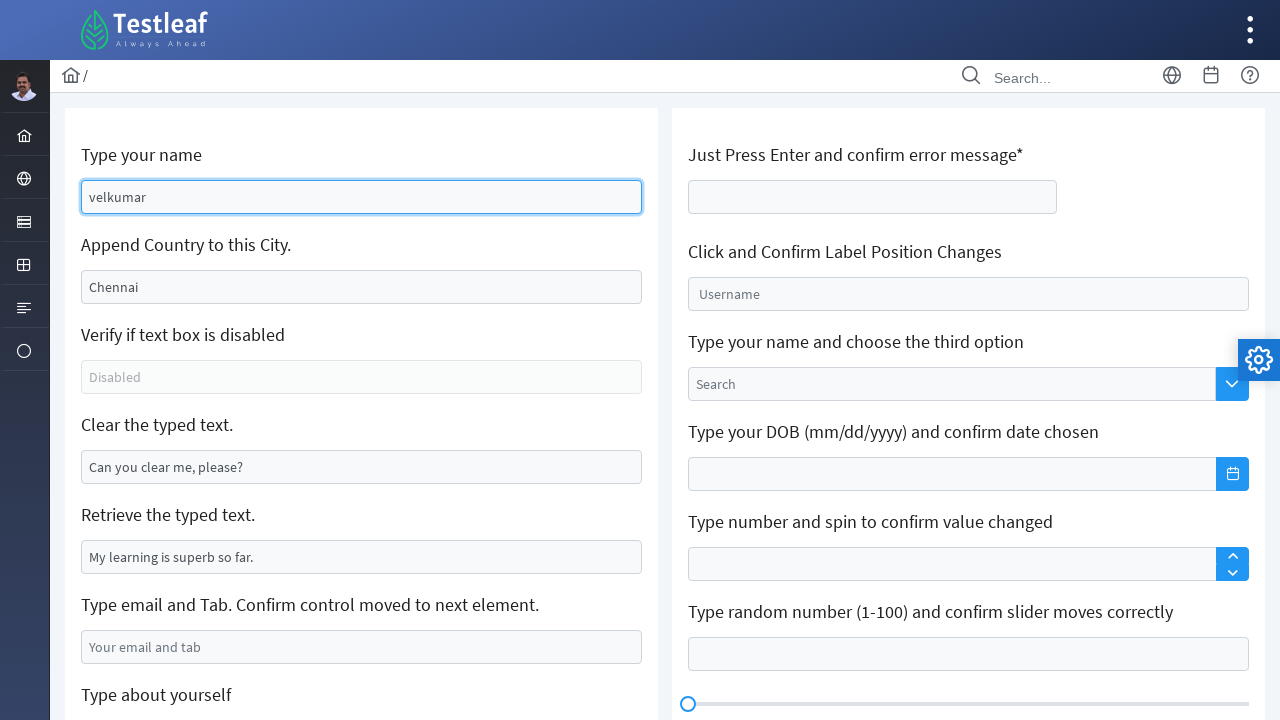

Filled location field with ', India' on input#j_idt88\:j_idt91
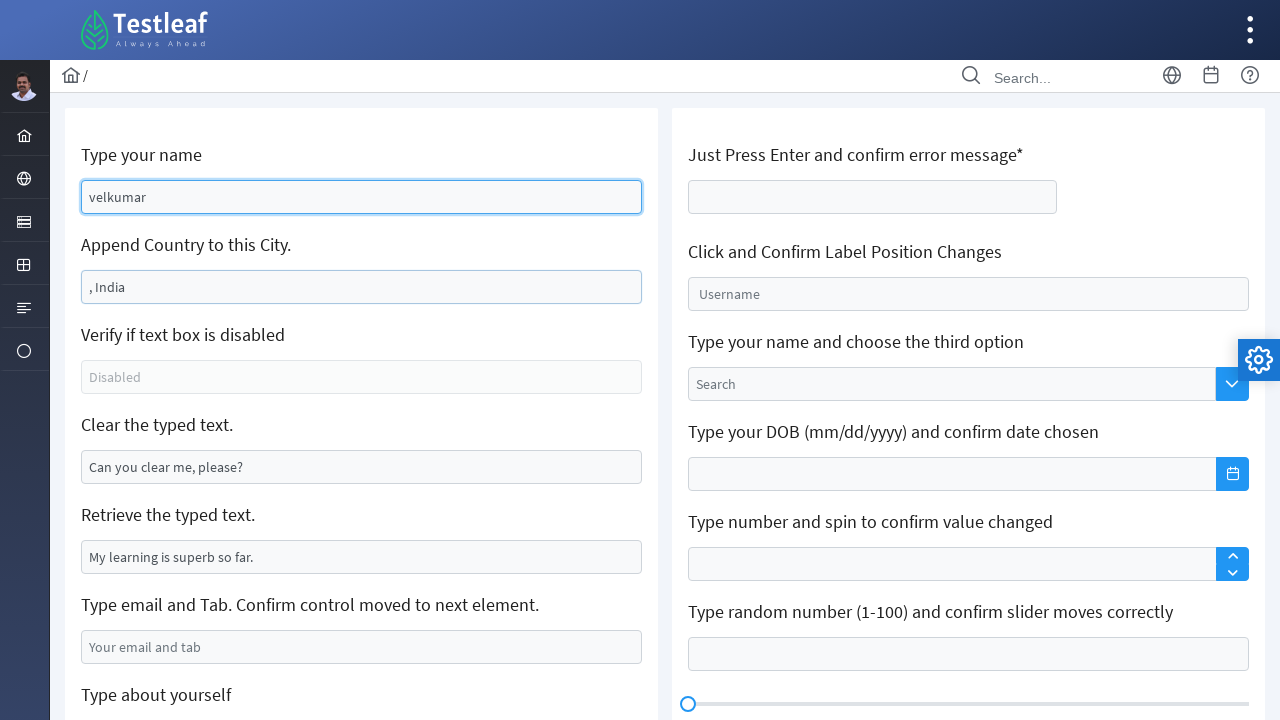

Checked if textbox is enabled
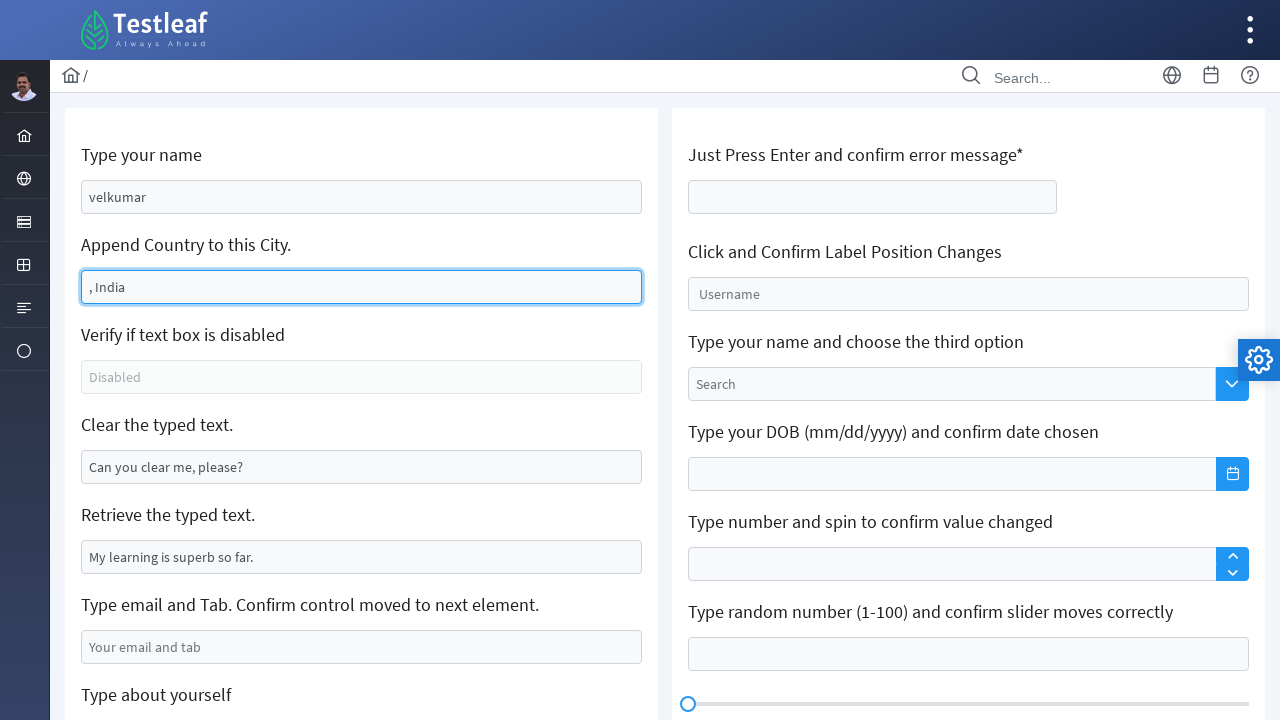

Cleared the text field on input#j_idt88\:j_idt95
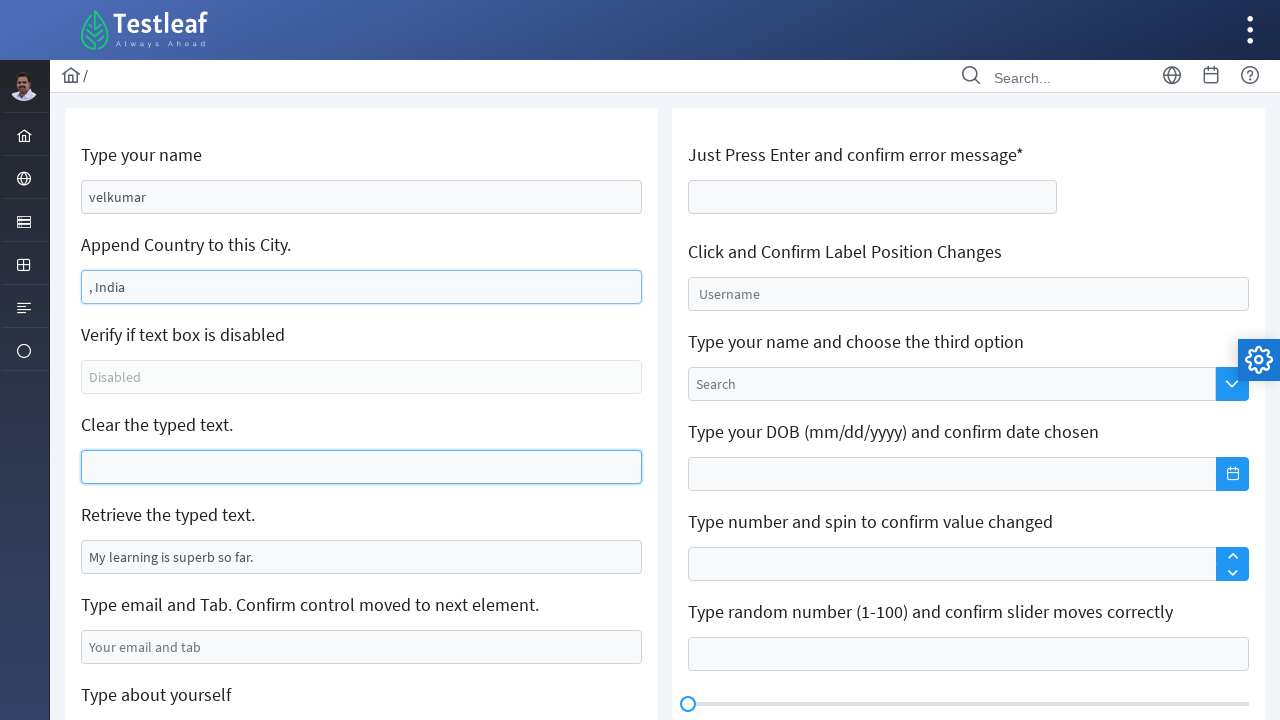

Verified readonly field exists
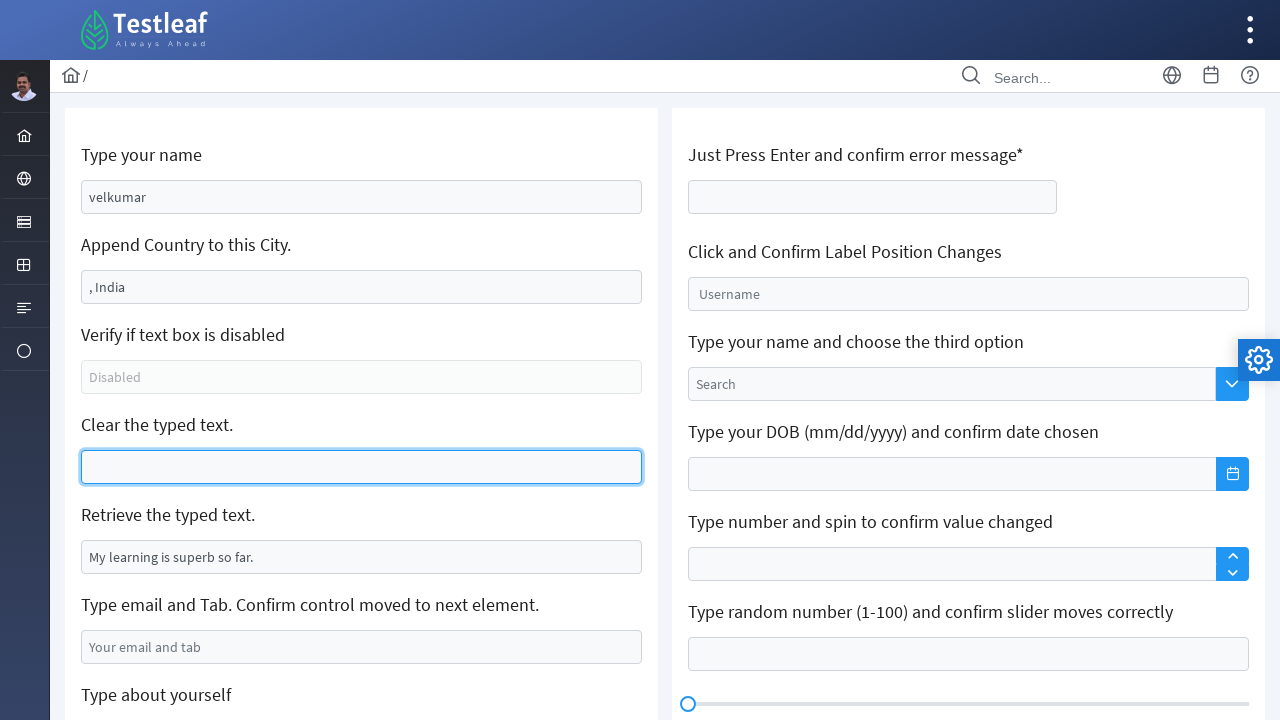

Filled email field with 'vel@gmail.com' on input#j_idt88\:j_idt99
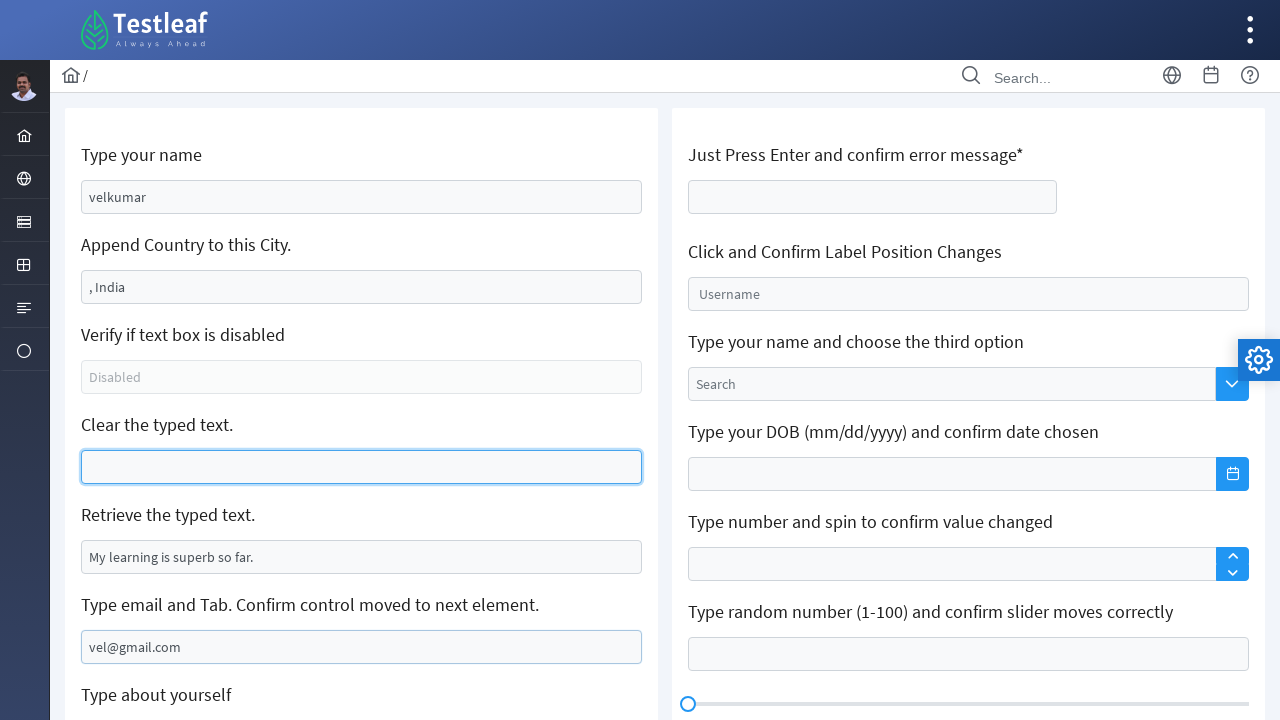

Pressed Tab key to move focus away from email field
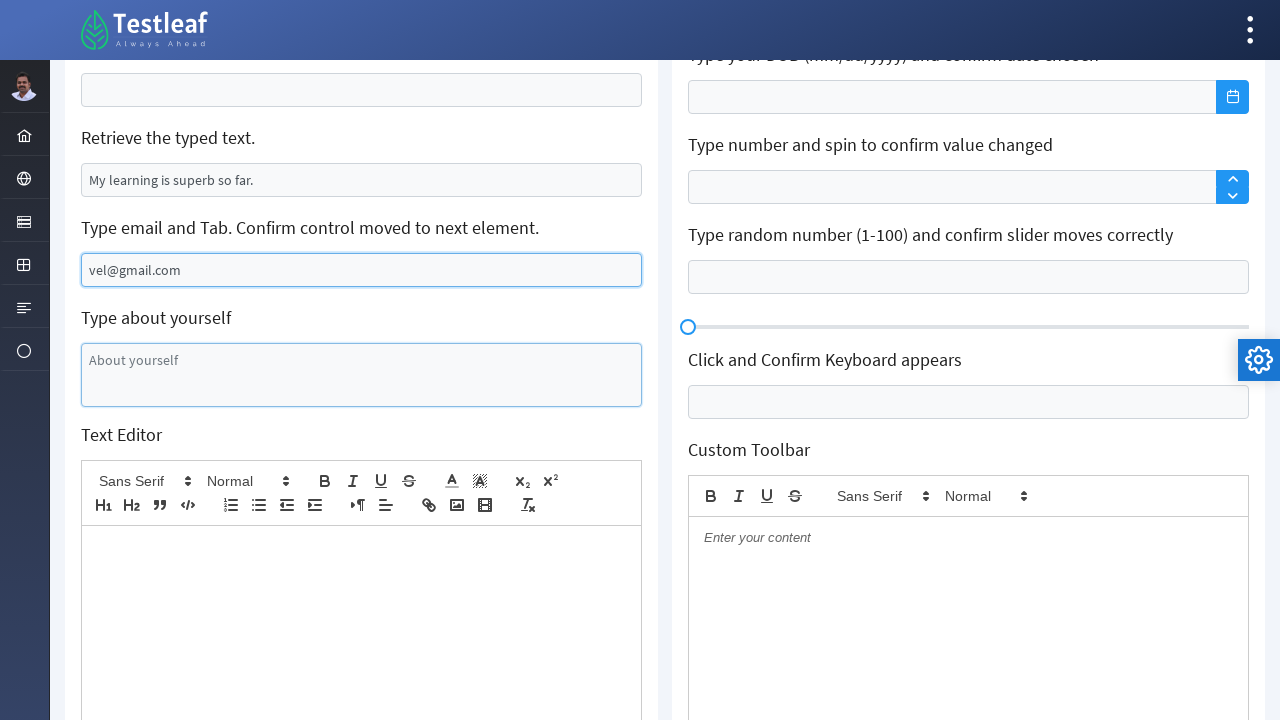

Filled textarea with message 'iam velkumar from thoothkudi' on textarea#j_idt88\:j_idt101
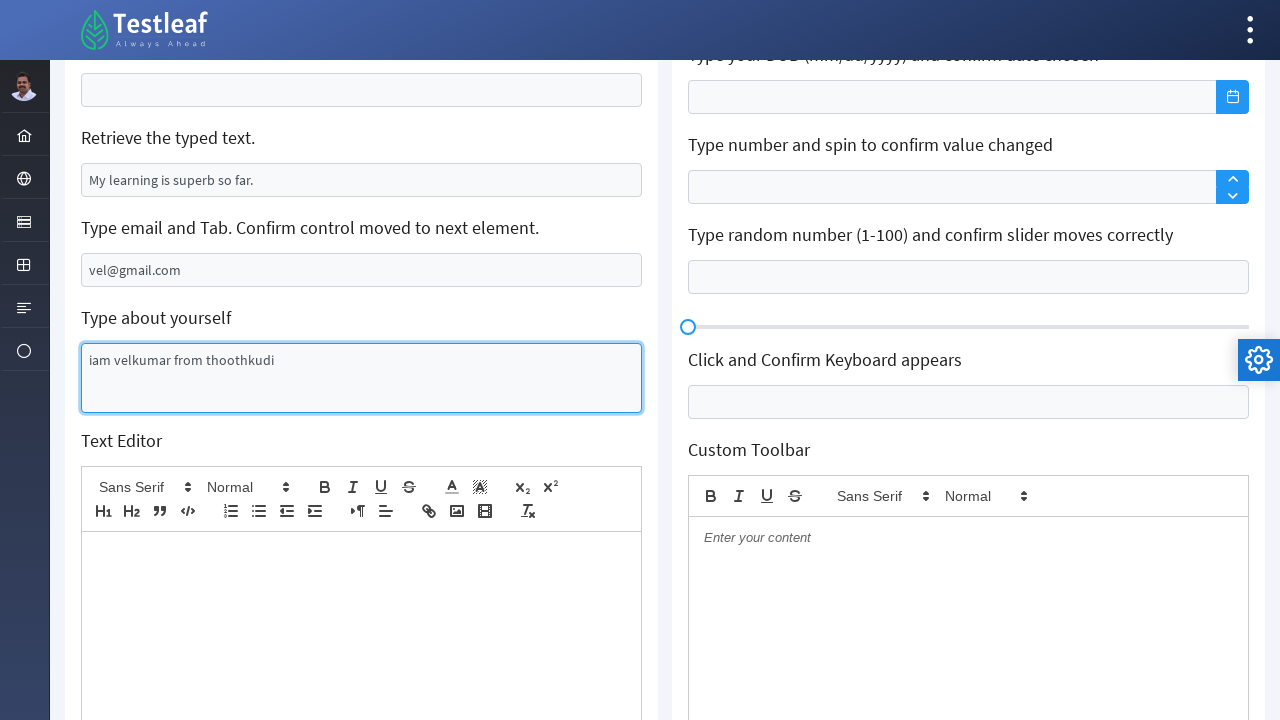

Pressed Enter key on the age field on input#j_idt106\:thisform\:age
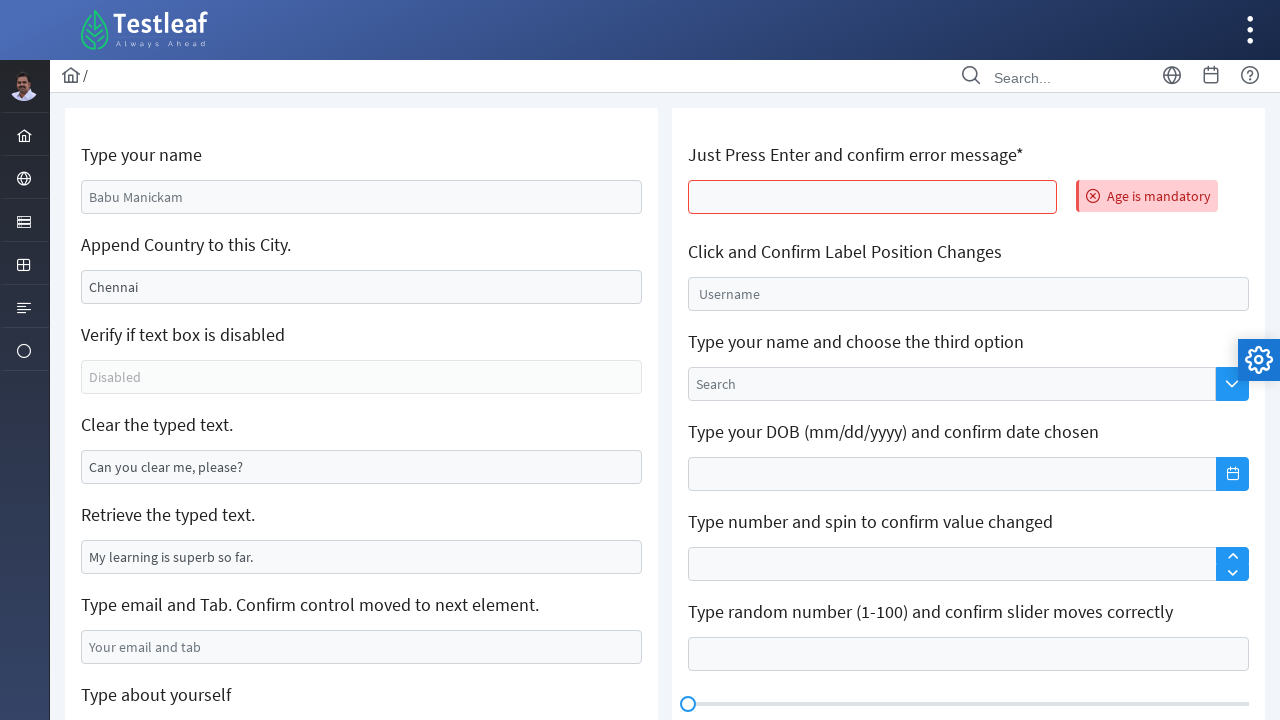

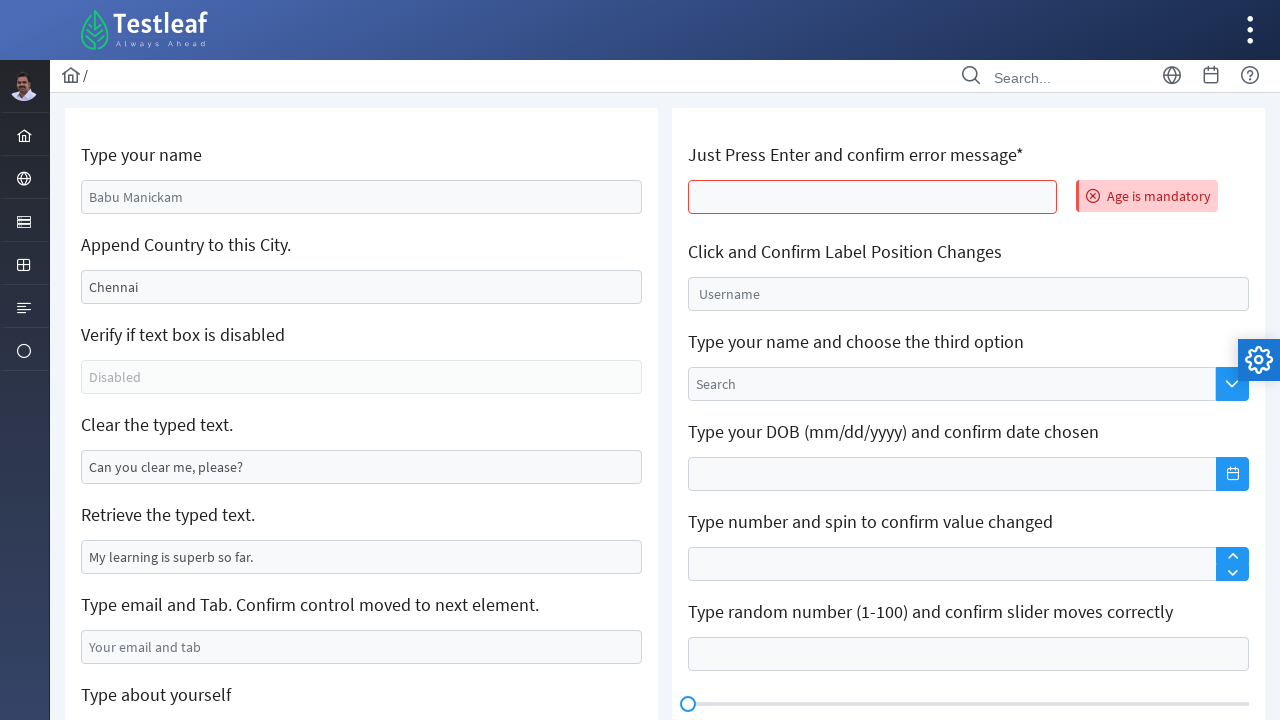